Tests window handling by clicking a link that opens a new window, switching to it to read content, then switching back to the parent window

Starting URL: https://the-internet.herokuapp.com/

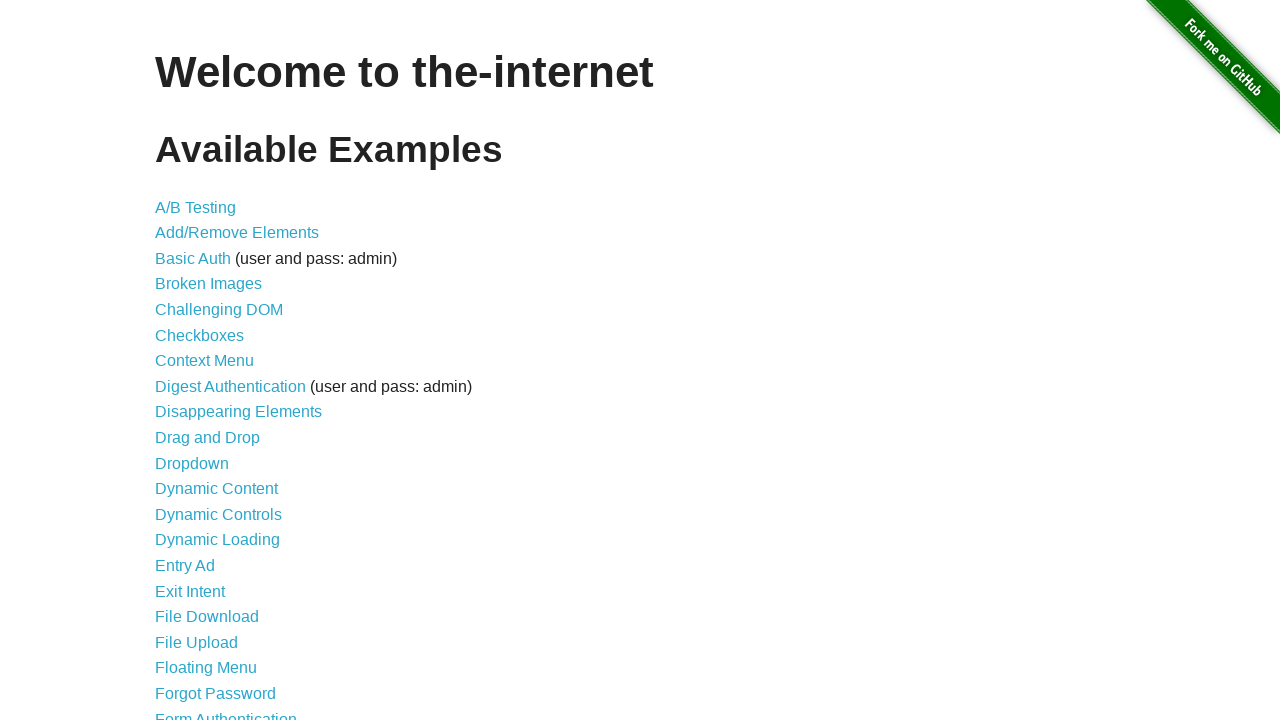

Clicked 'Multiple Windows' link to navigate to window handling test page at (218, 369) on xpath=//a[contains(text(),'Multiple Windows')]
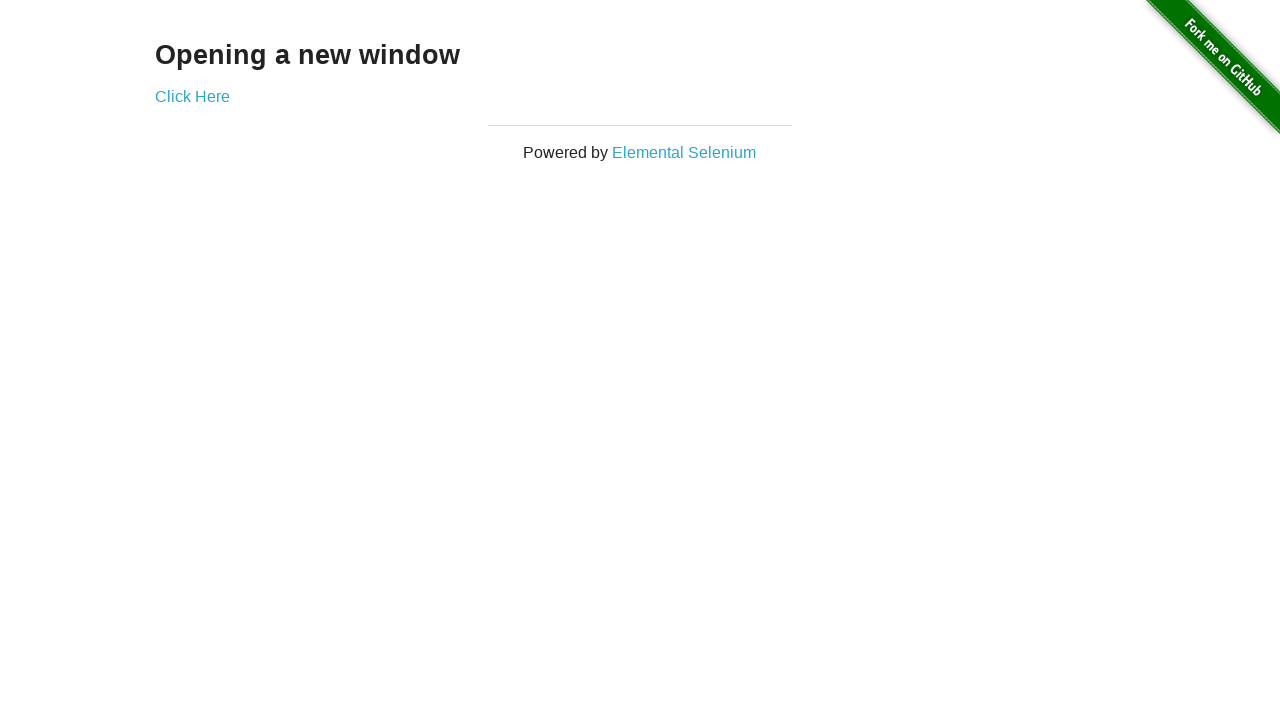

Clicked 'Click Here' link which opened a new window at (192, 96) on xpath=//a[contains(text(),'Click Here')]
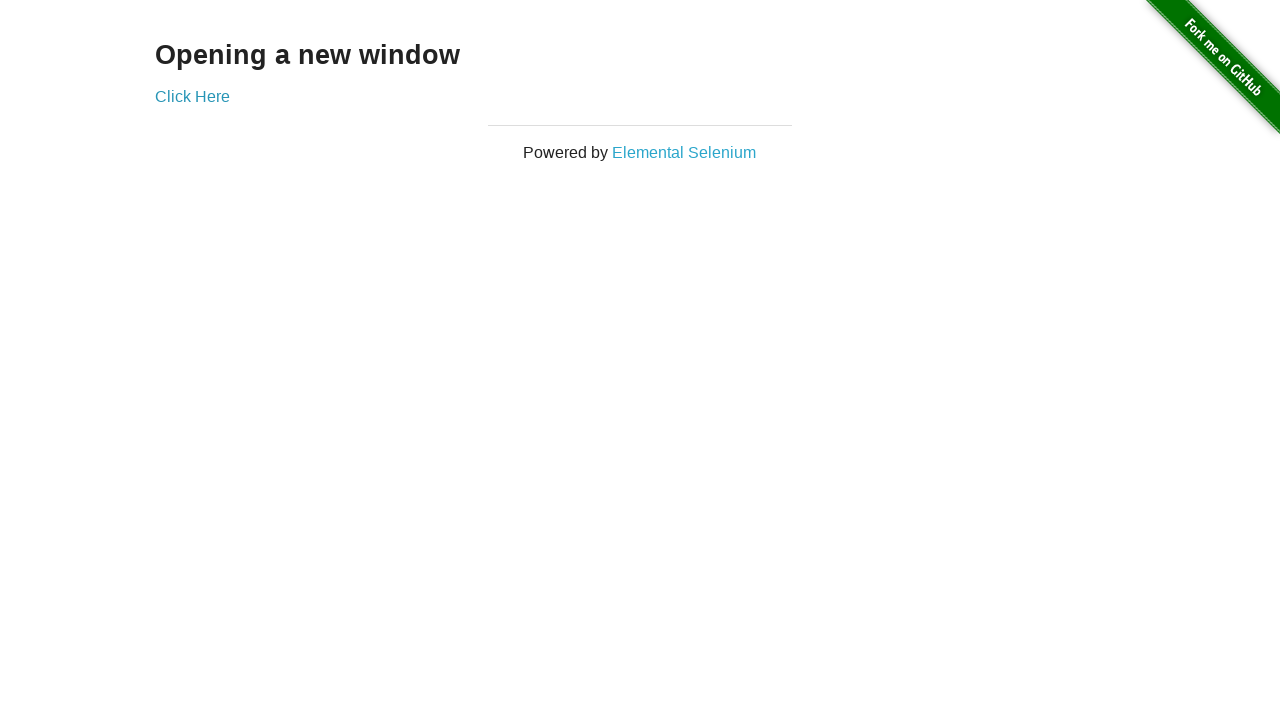

Switched to the newly opened window
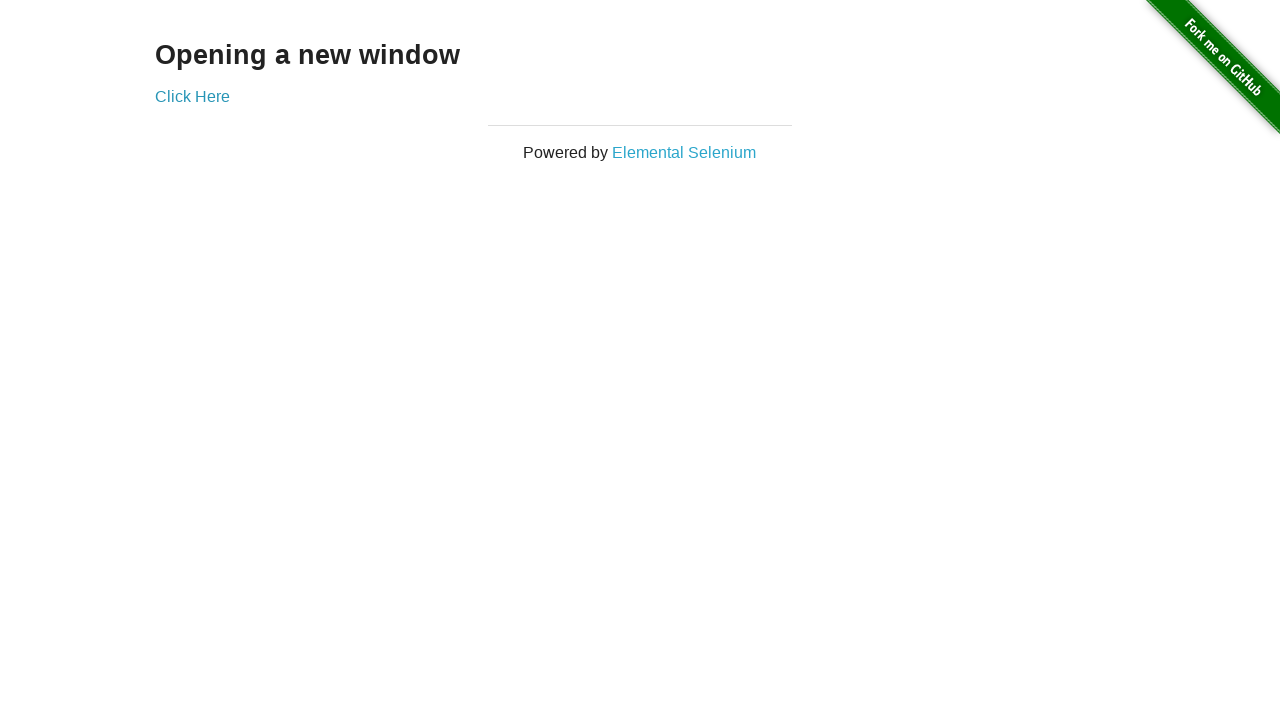

Read text from new window: 'New Window'
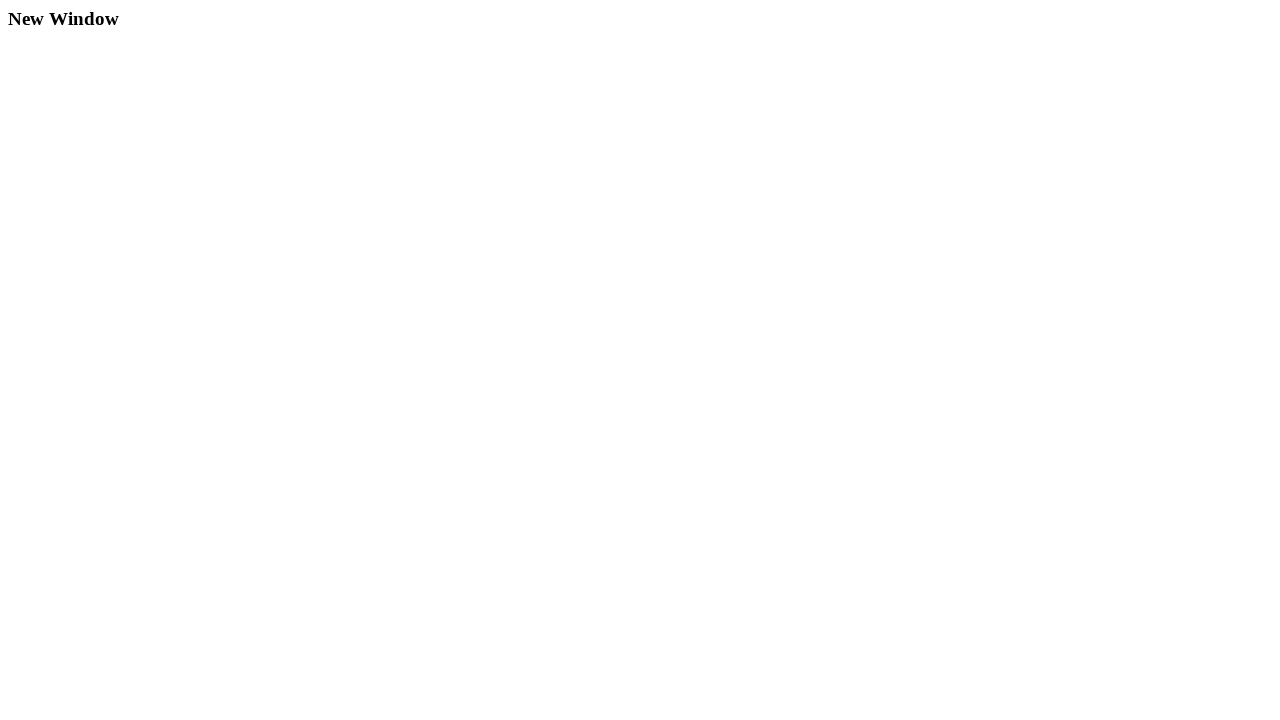

Switched back to original window and read text: 'Opening a new window'
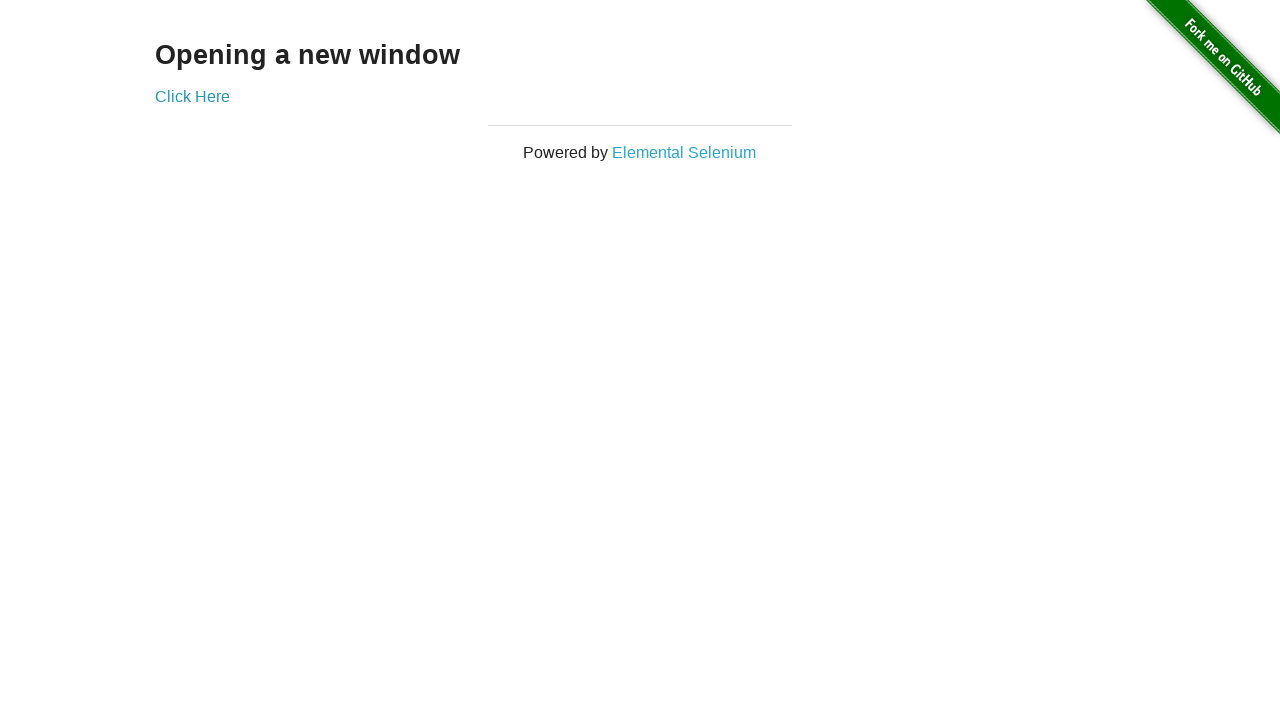

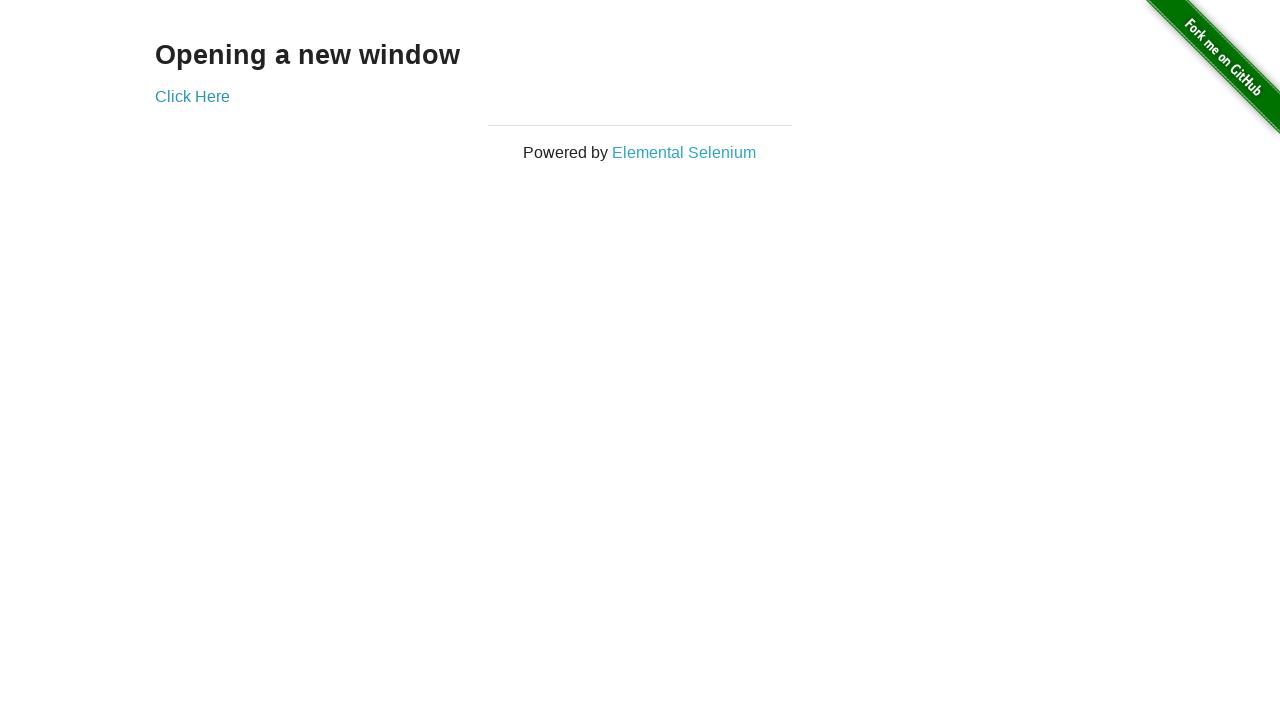